Fills out a practice form on demoqa.com with personal information including name, email, gender, phone number, date of birth, subjects, hobbies, address, and state/city selection, then verifies the submission confirmation modal displays the entered data.

Starting URL: https://demoqa.com/automation-practice-form

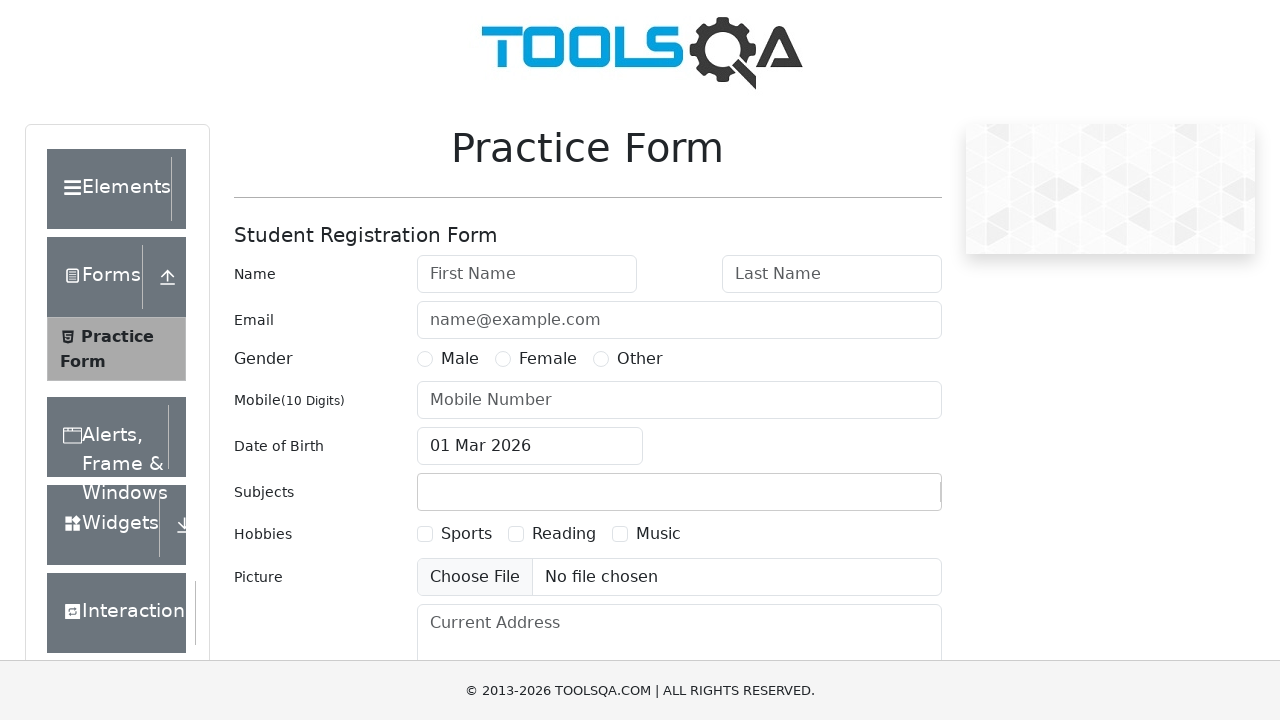

Filled first name field with 'John' on #firstName
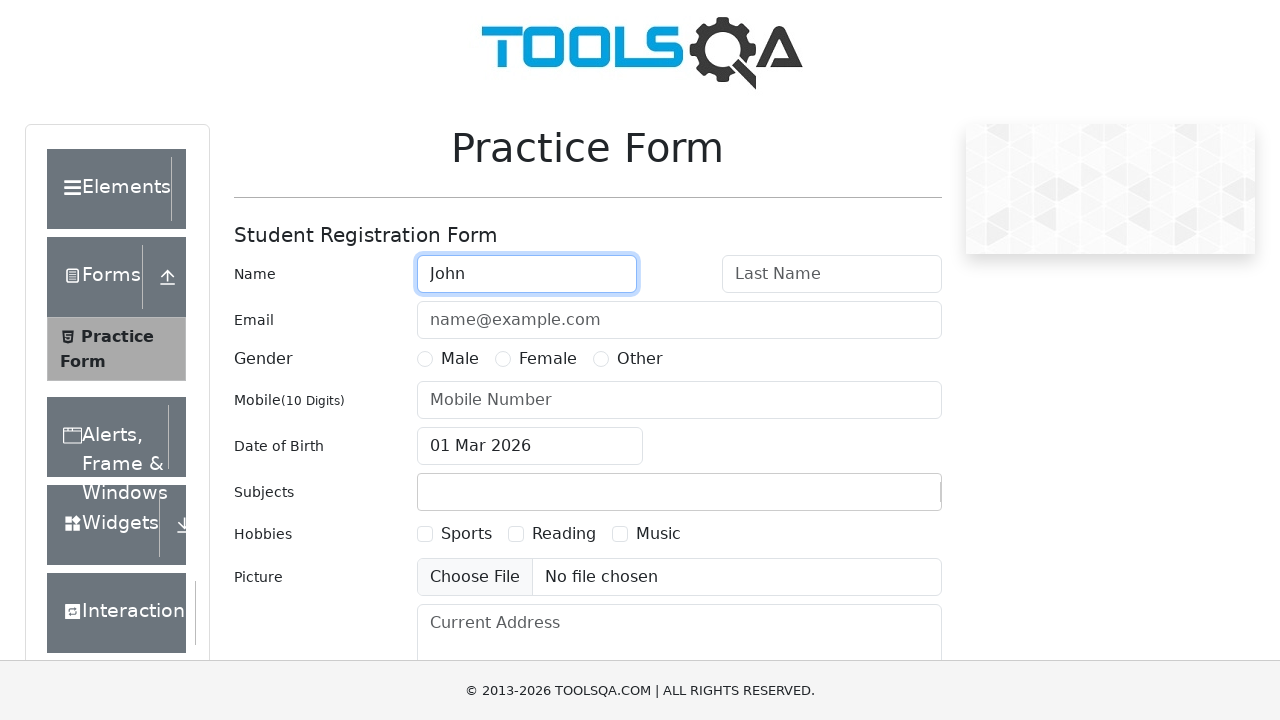

Filled last name field with 'Smith' on #lastName
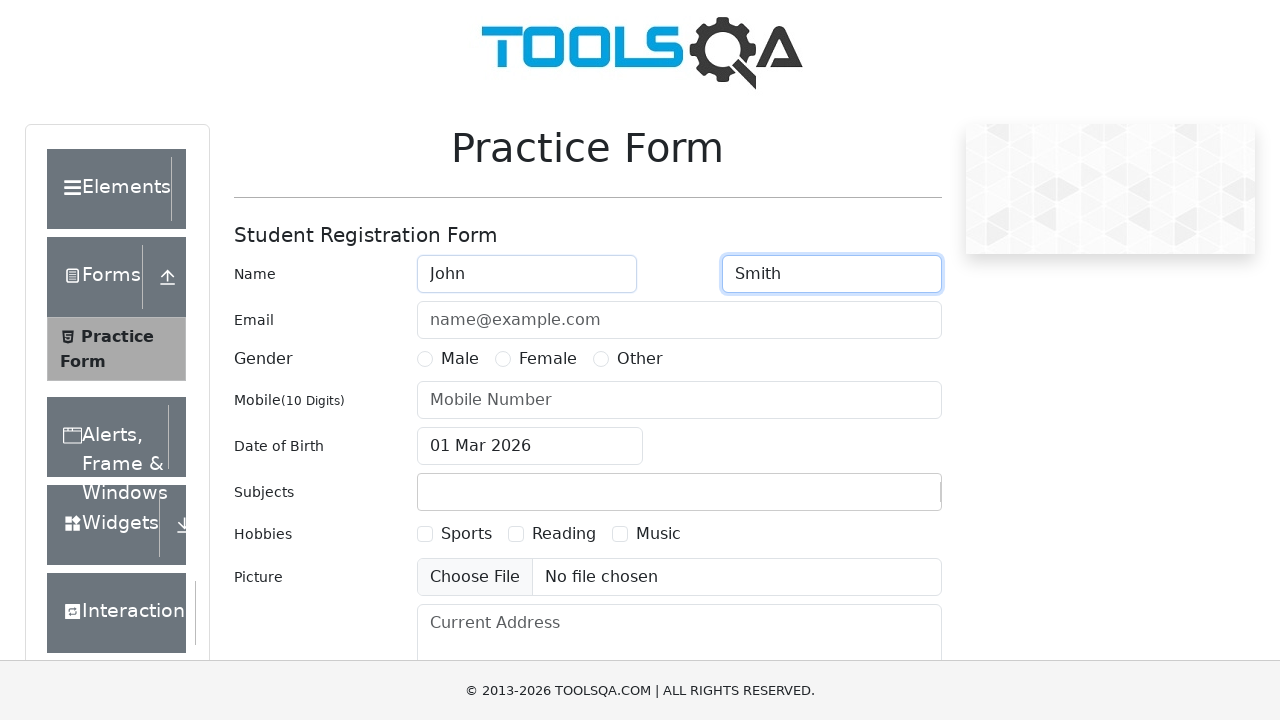

Filled email field with 'johnsmith@example.com' on #userEmail
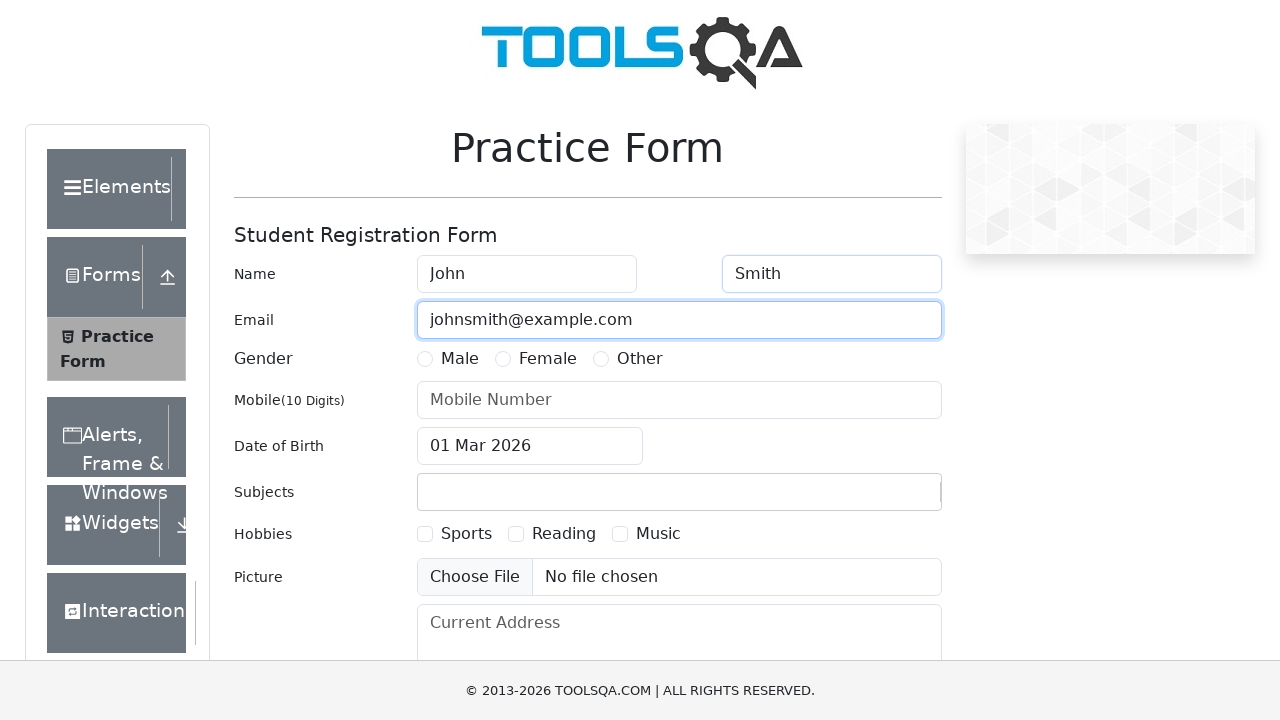

Selected 'Male' gender option at (460, 359) on label[for='gender-radio-1']
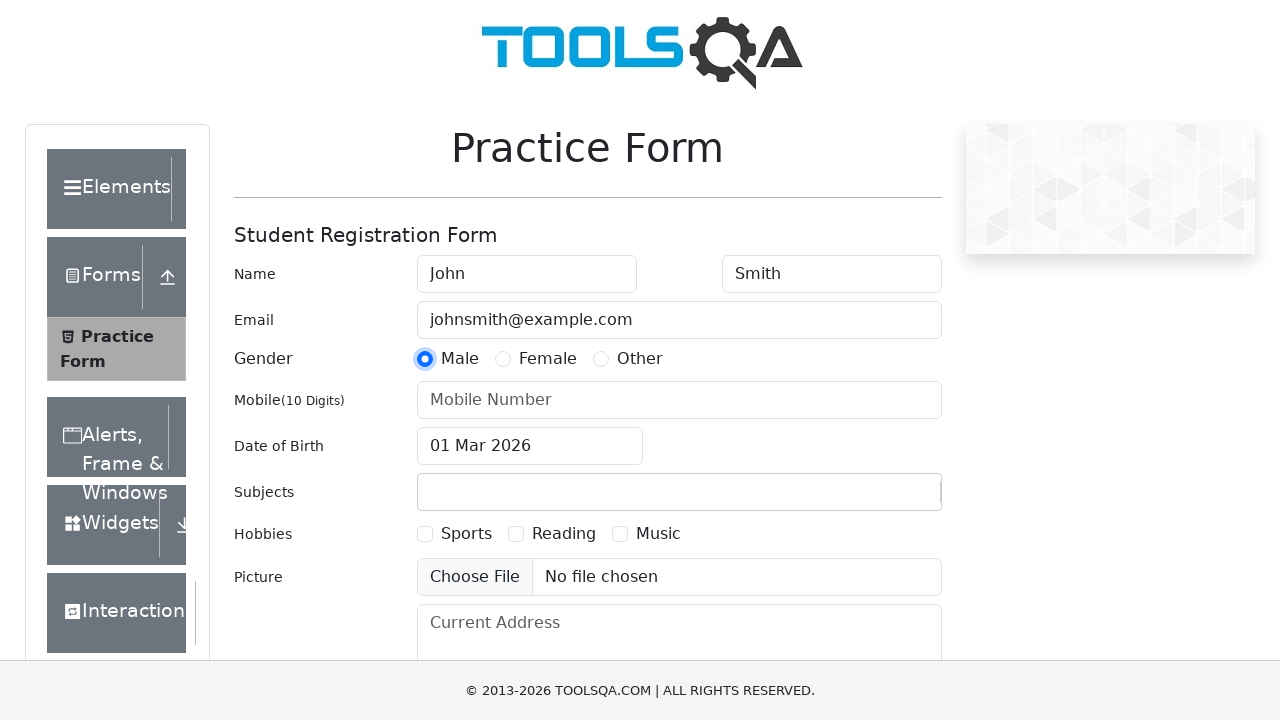

Filled mobile number field with '9955947011' on #userNumber
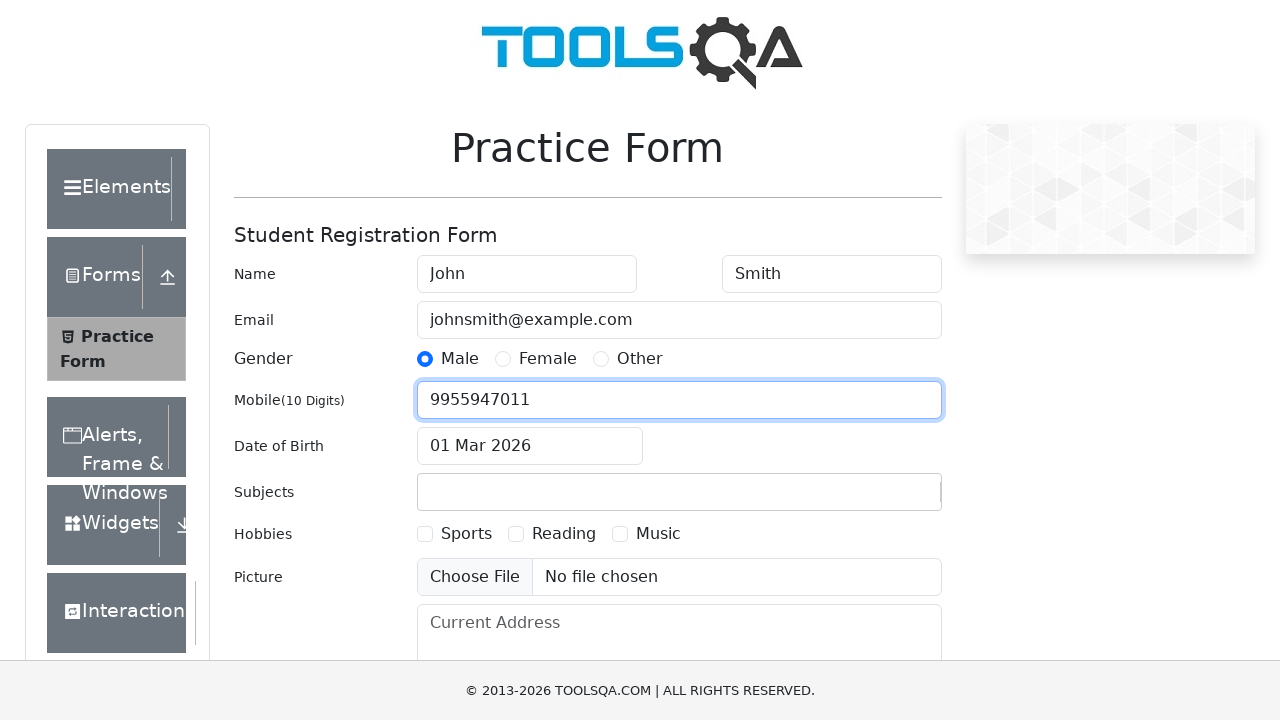

Clicked date of birth input to open date picker at (530, 446) on #dateOfBirthInput
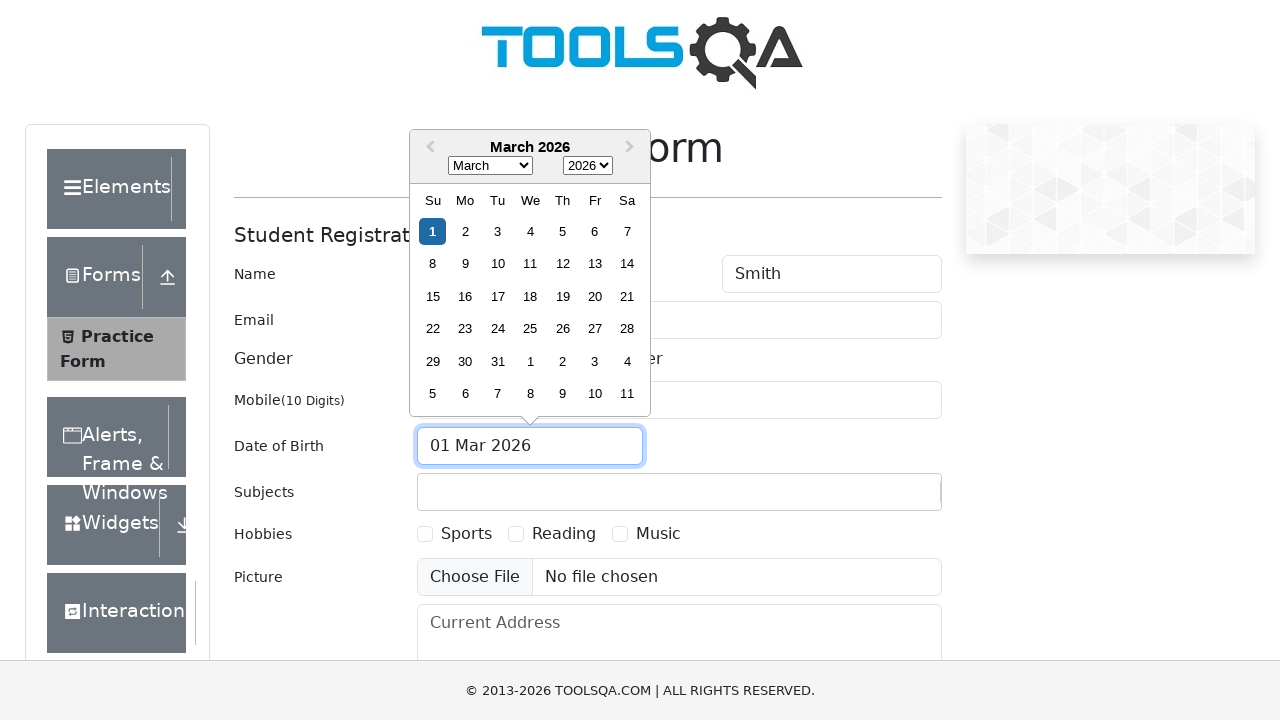

Selected April in month dropdown on .react-datepicker__month-select
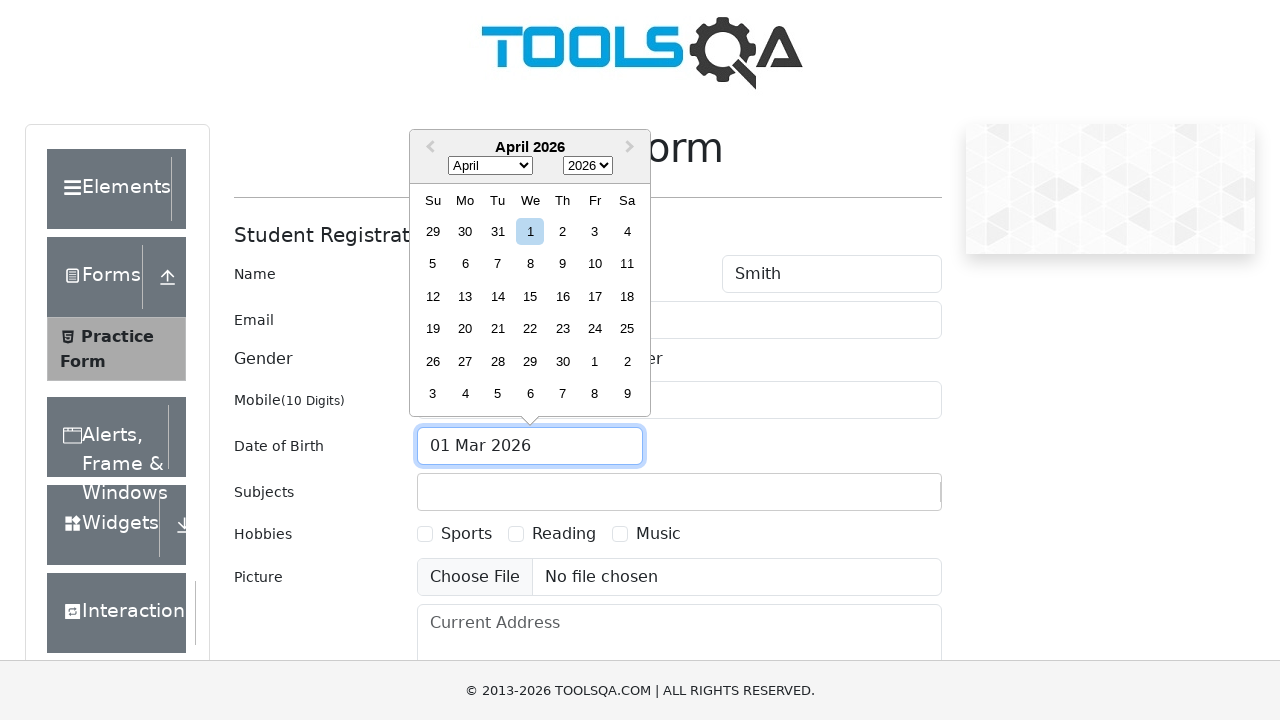

Selected 1994 in year dropdown on .react-datepicker__year-select
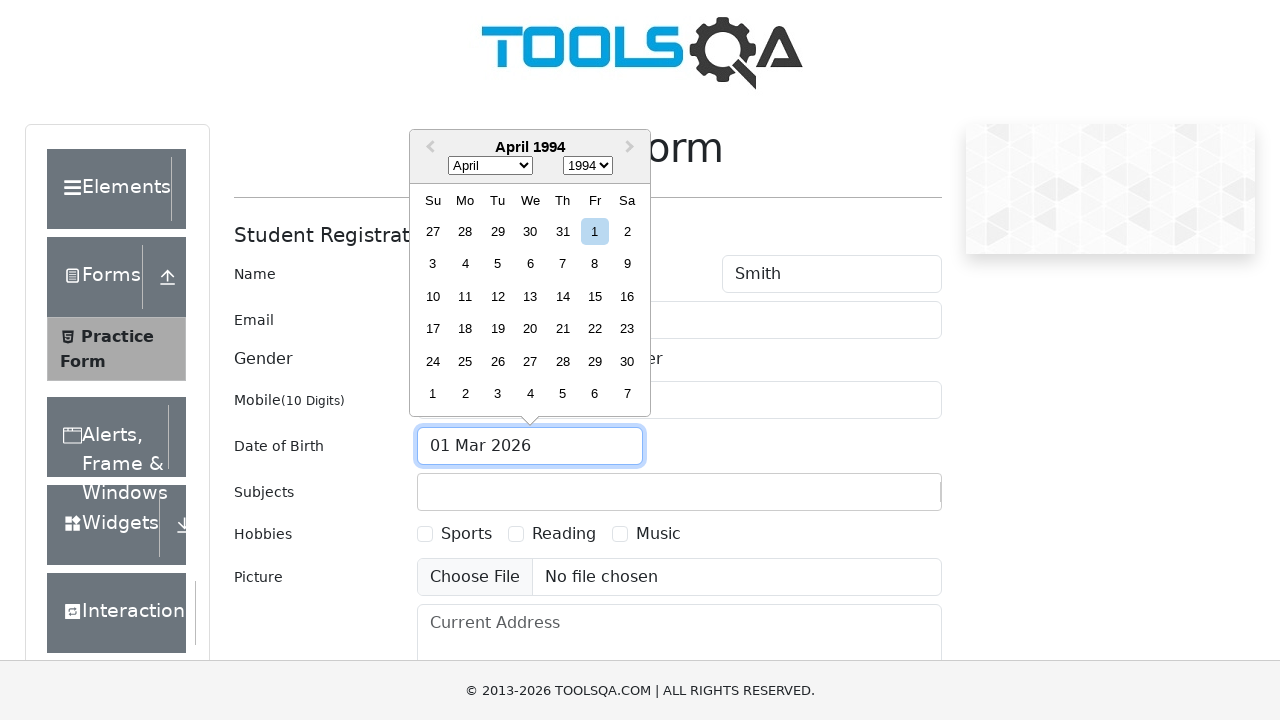

Selected day 21 from date picker at (562, 329) on .react-datepicker__day--021:not(.react-datepicker__day--outside-month)
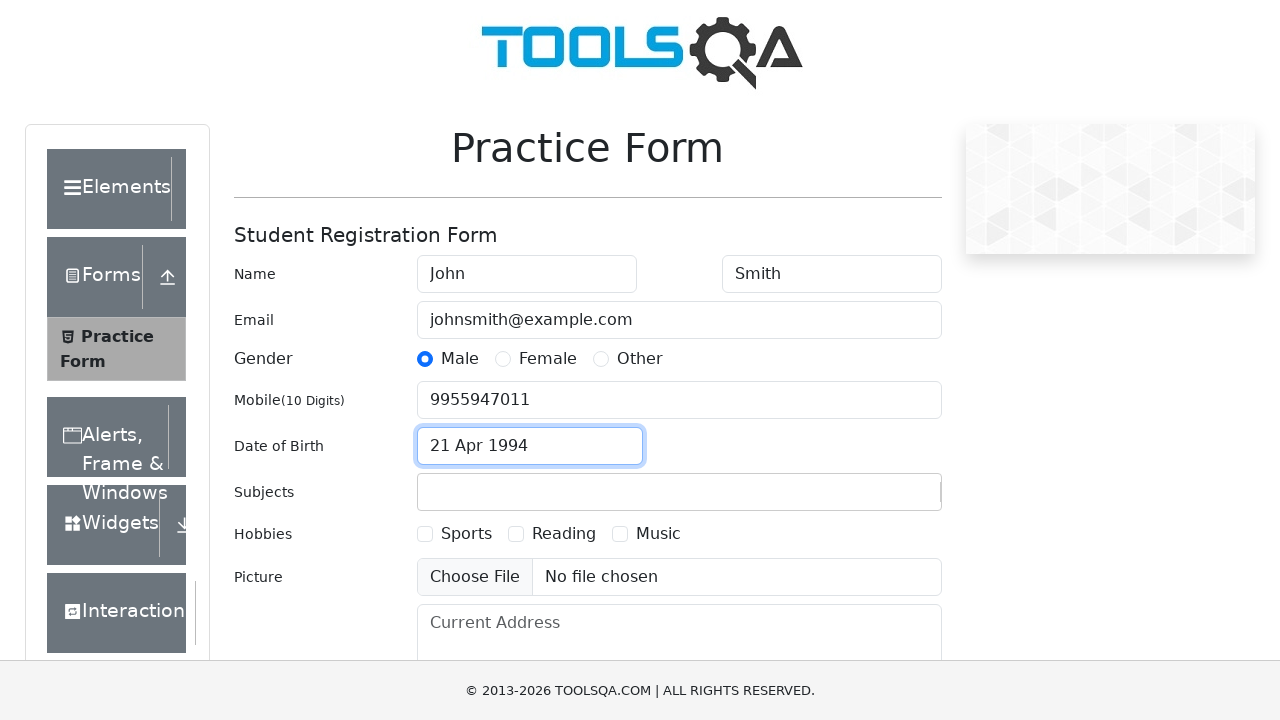

Filled subjects input with 'Math' on #subjectsInput
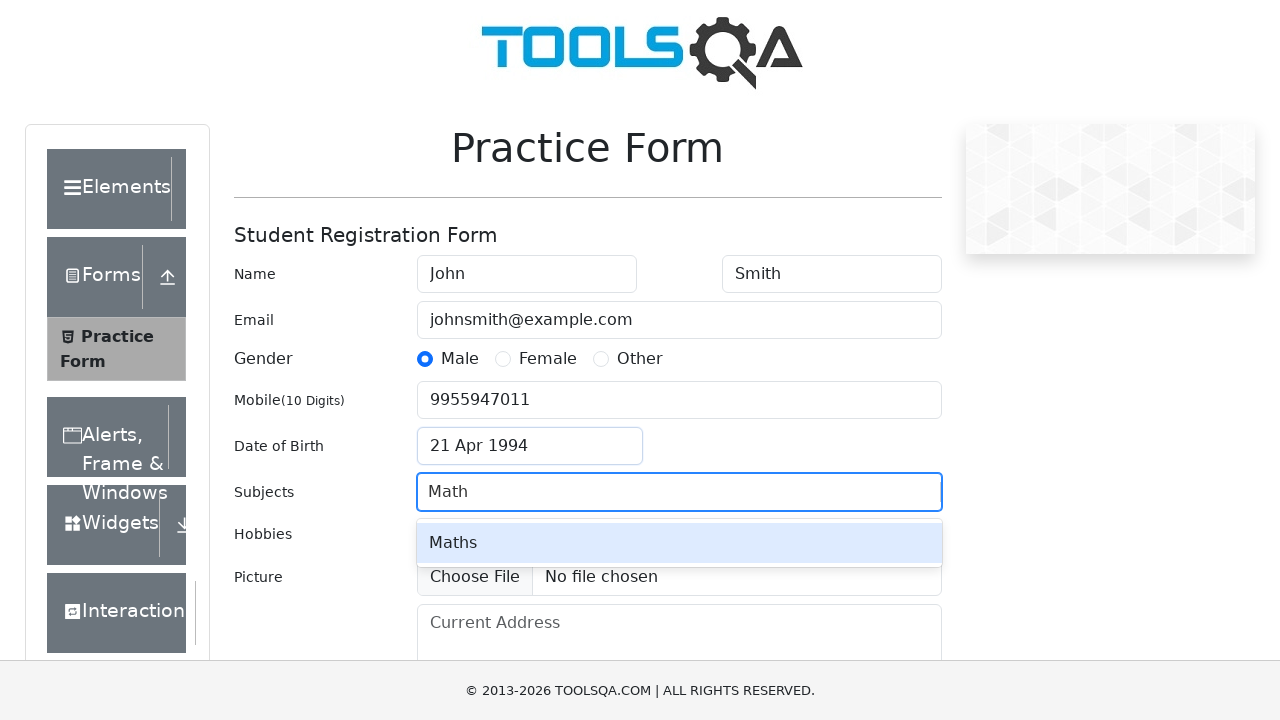

Pressed Enter to confirm Math subject on #subjectsInput
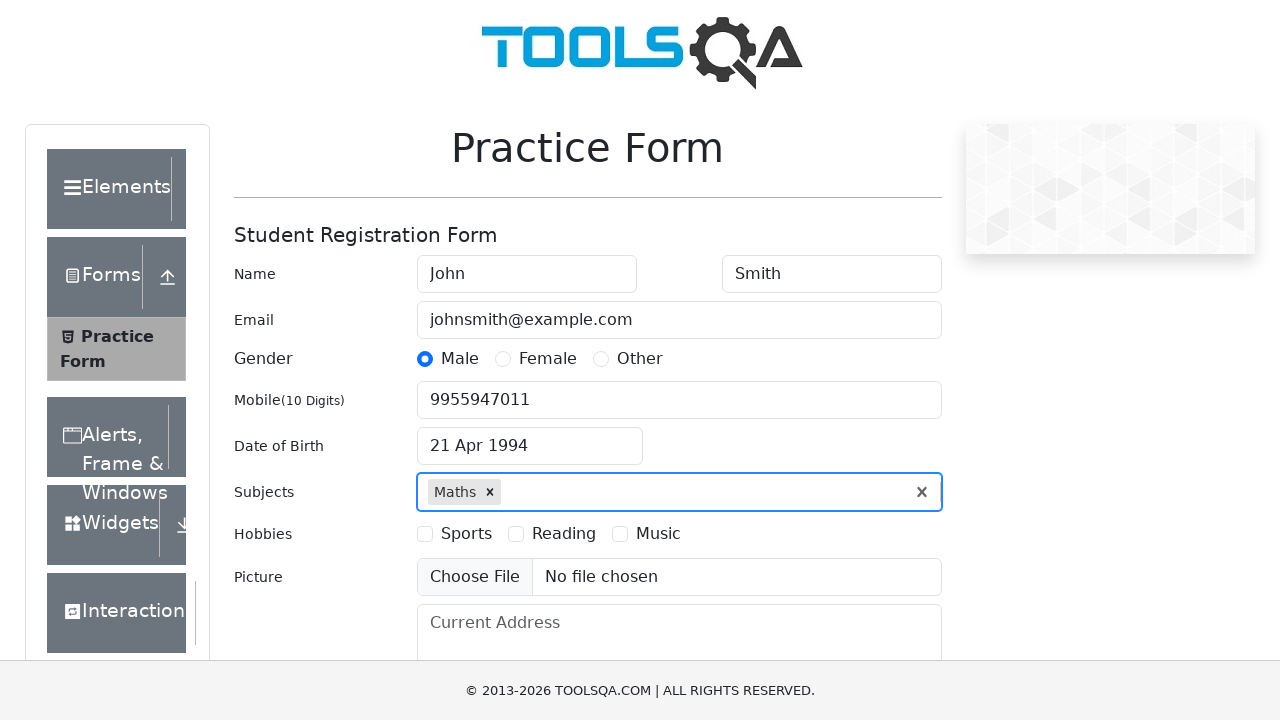

Selected 'Sports' hobby checkbox at (466, 534) on label[for='hobbies-checkbox-1']
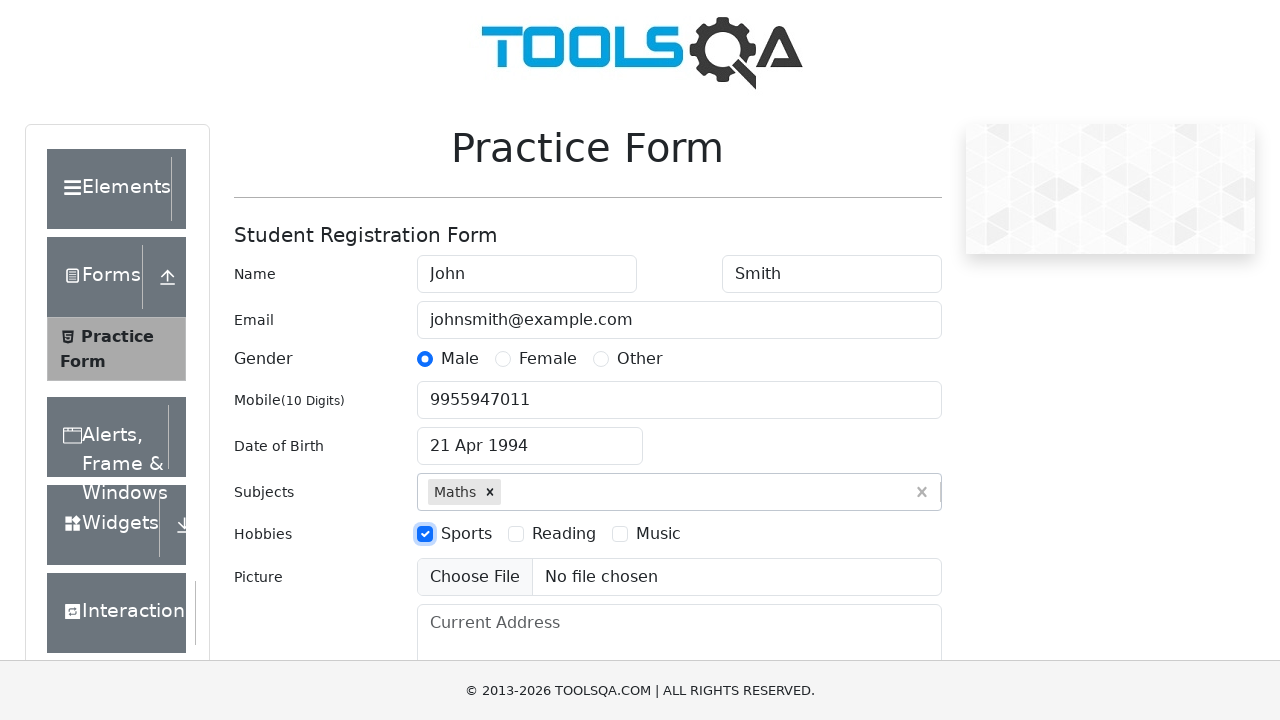

Filled current address with '123 Test Street, Test City' on #currentAddress
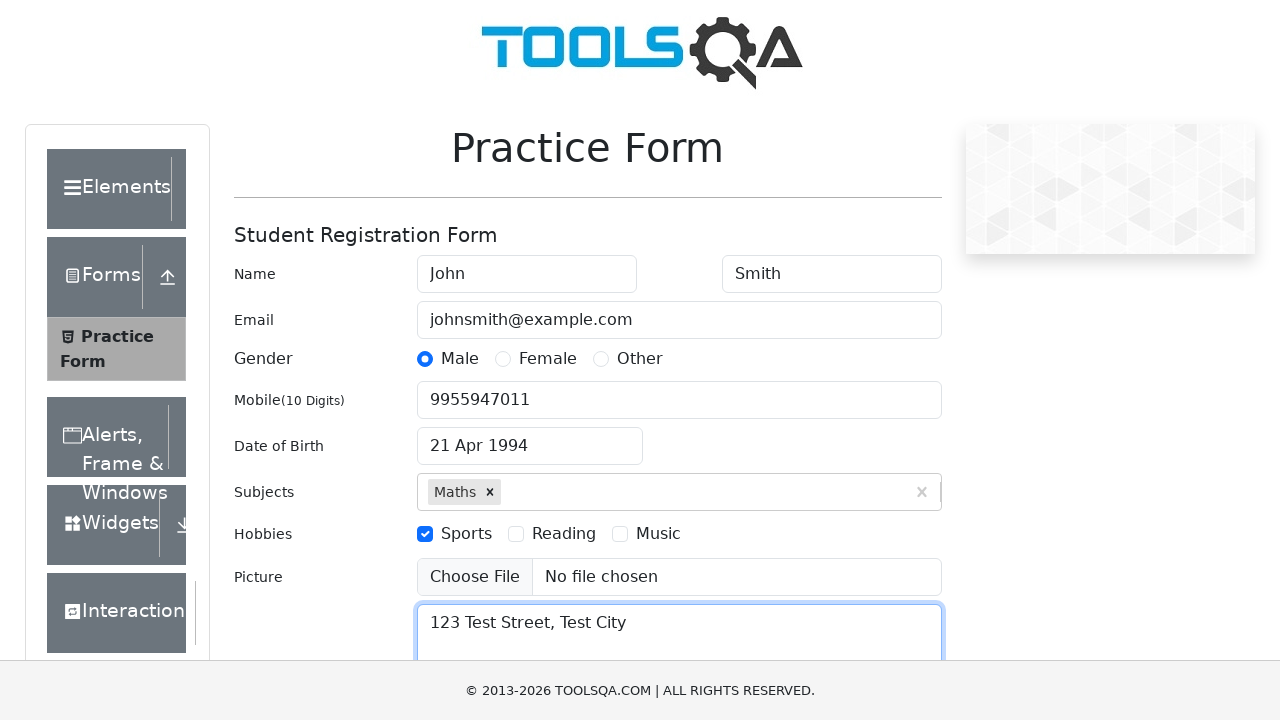

Clicked state dropdown to open it at (527, 437) on #state
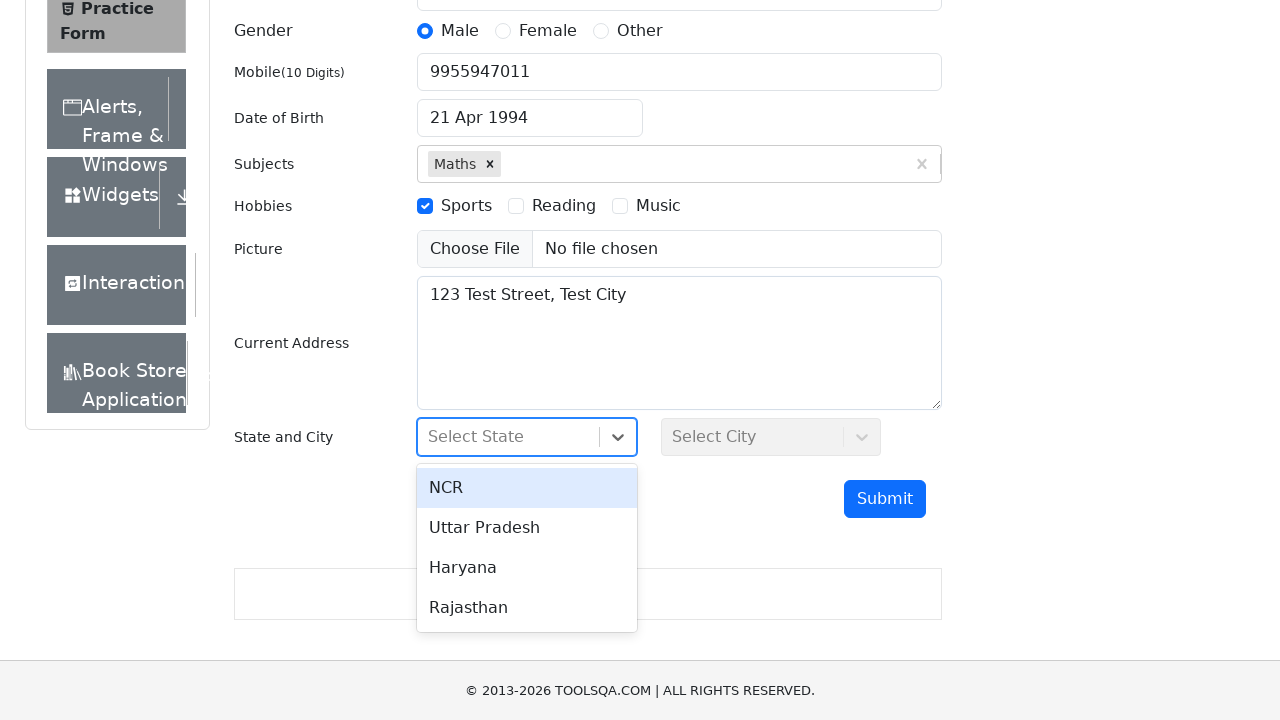

Typed 'Uttar' in state search field on #react-select-3-input
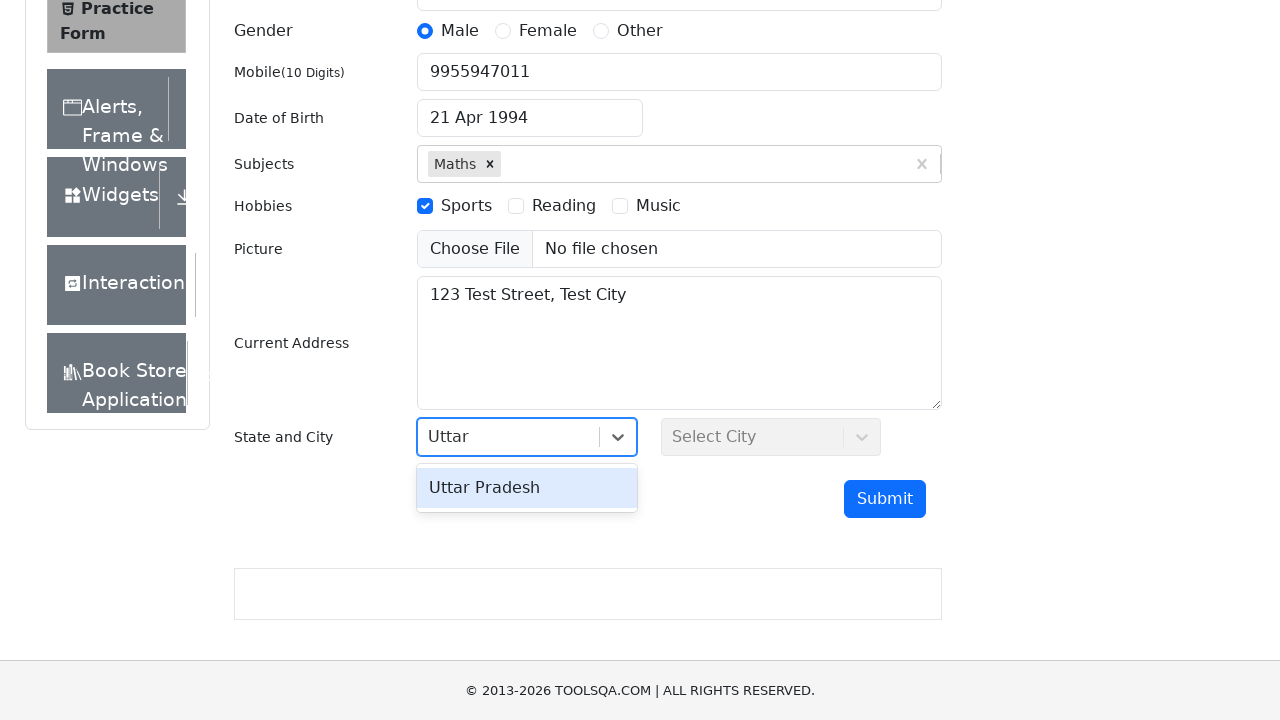

Pressed Enter to confirm state selection on #react-select-3-input
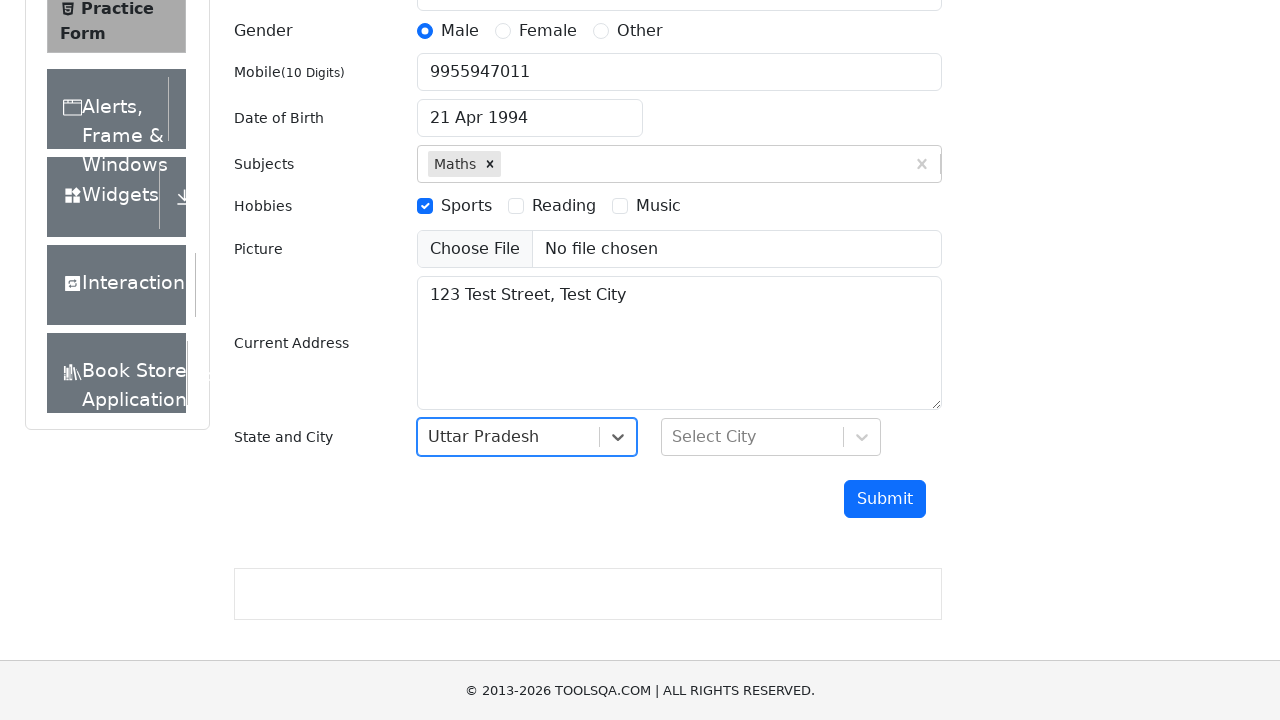

Clicked city dropdown to open it at (771, 437) on #city
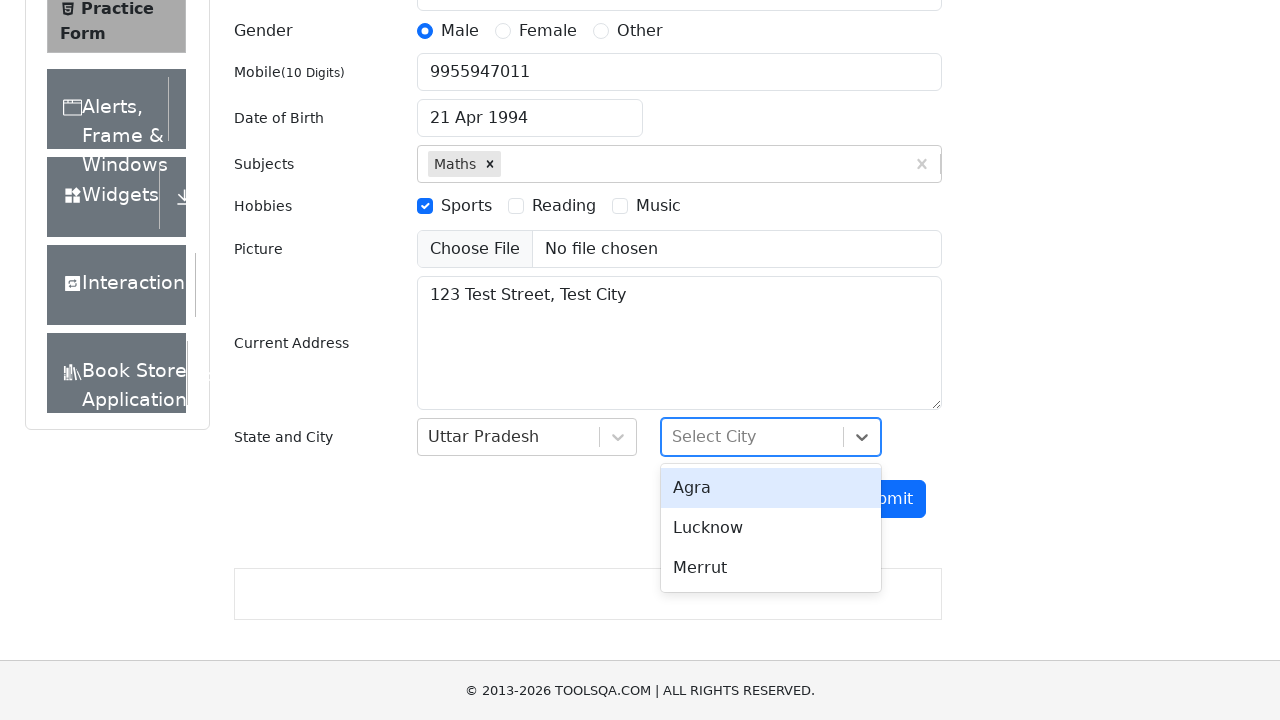

Typed 'Merrut' in city search field on #react-select-4-input
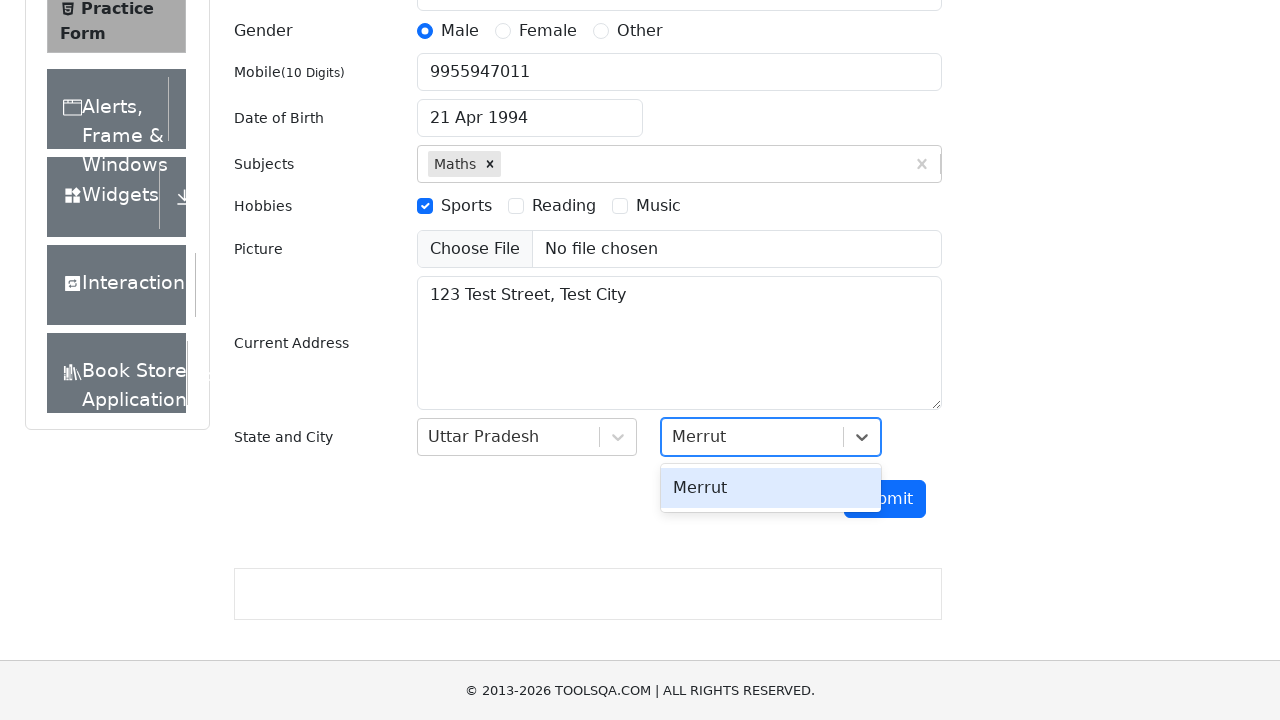

Pressed Enter to confirm city selection on #react-select-4-input
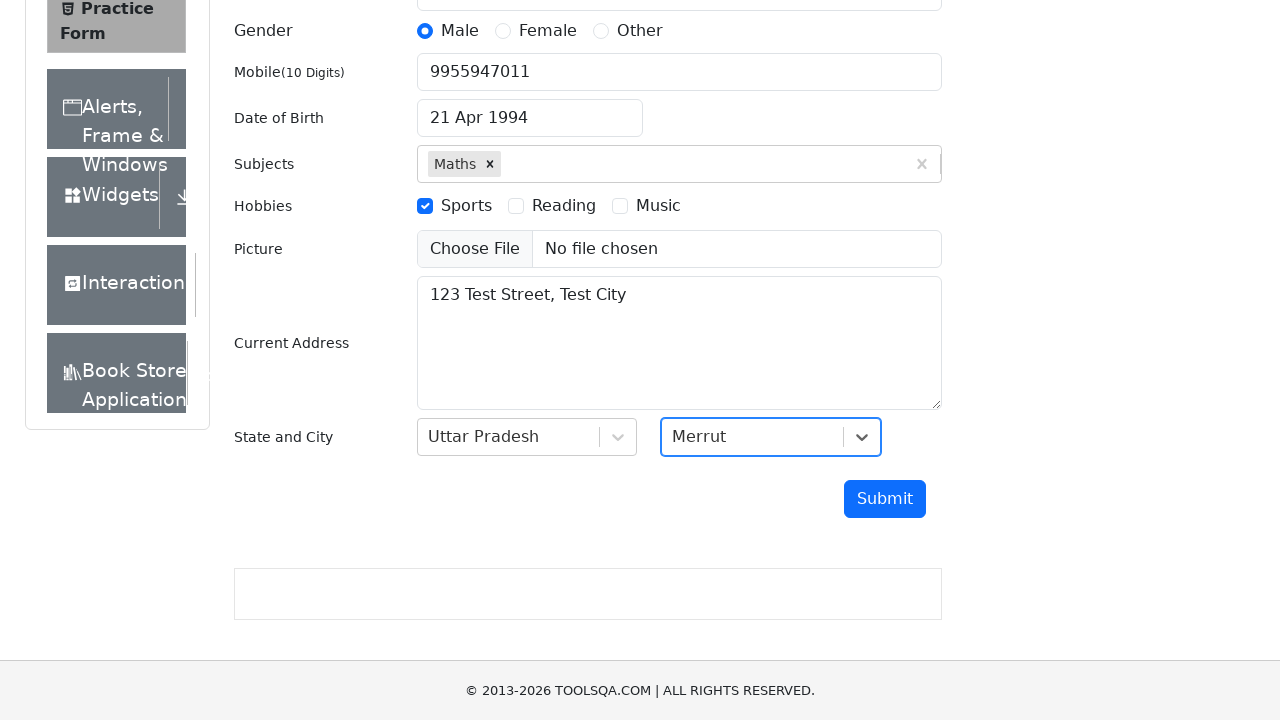

Clicked submit button to submit form at (885, 499) on #submit
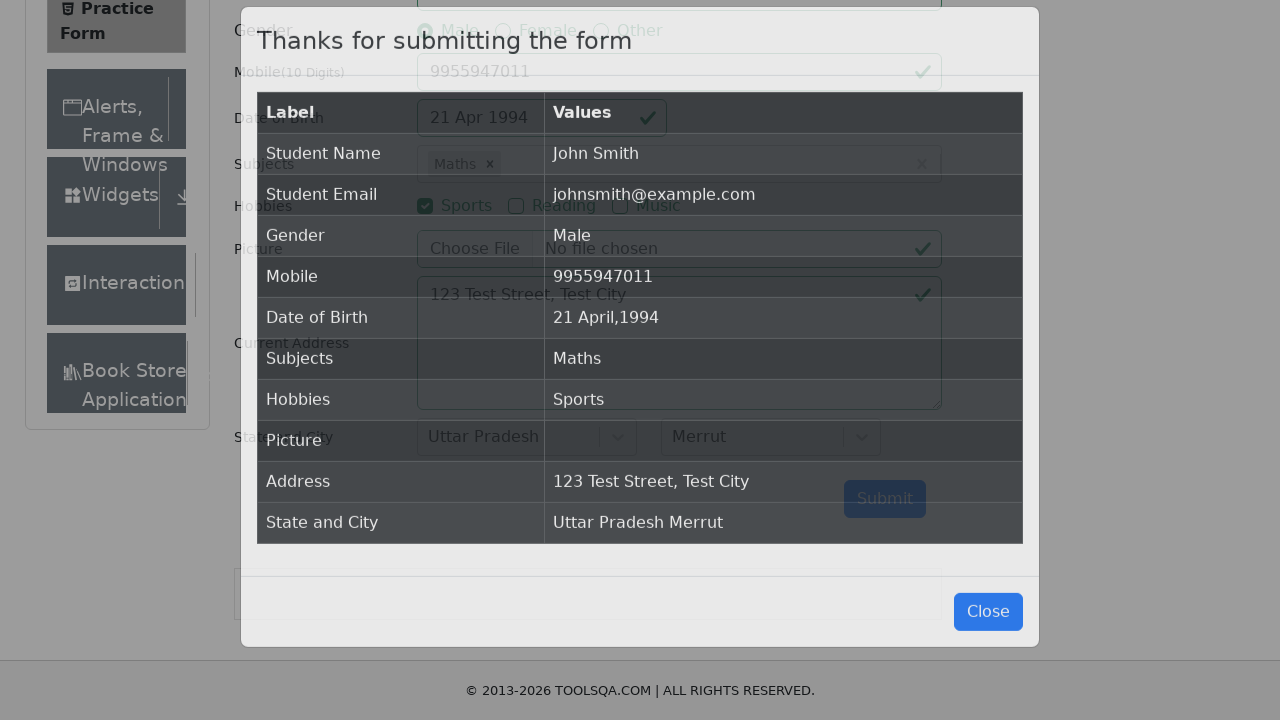

Confirmation modal appeared with submission details
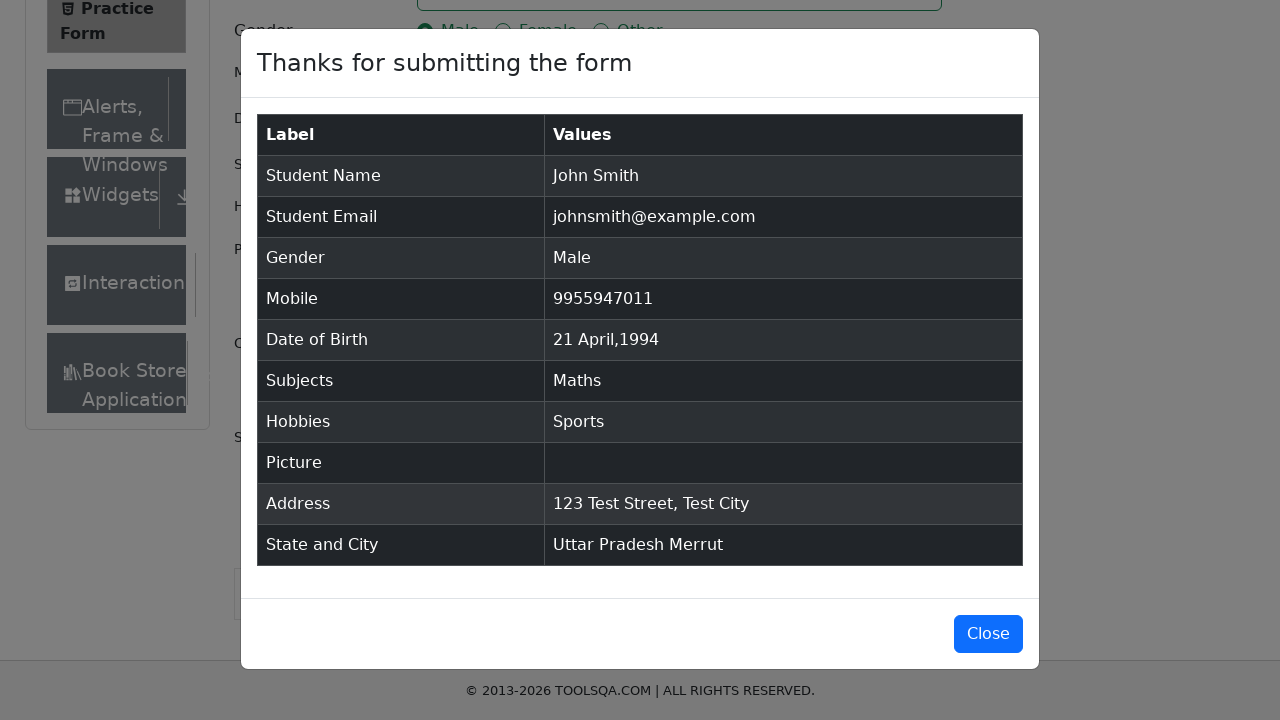

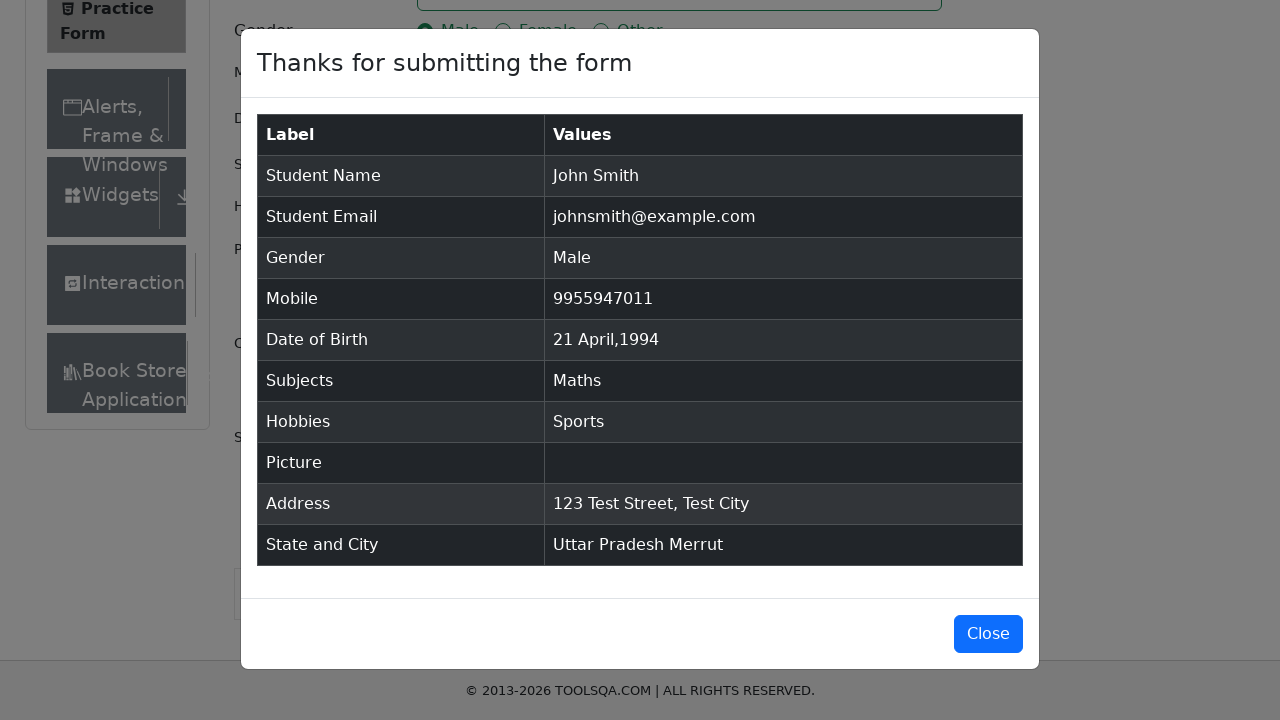